Tests drag and drop functionality by dragging an element from source to destination

Starting URL: https://testautomationpractice.blogspot.com/

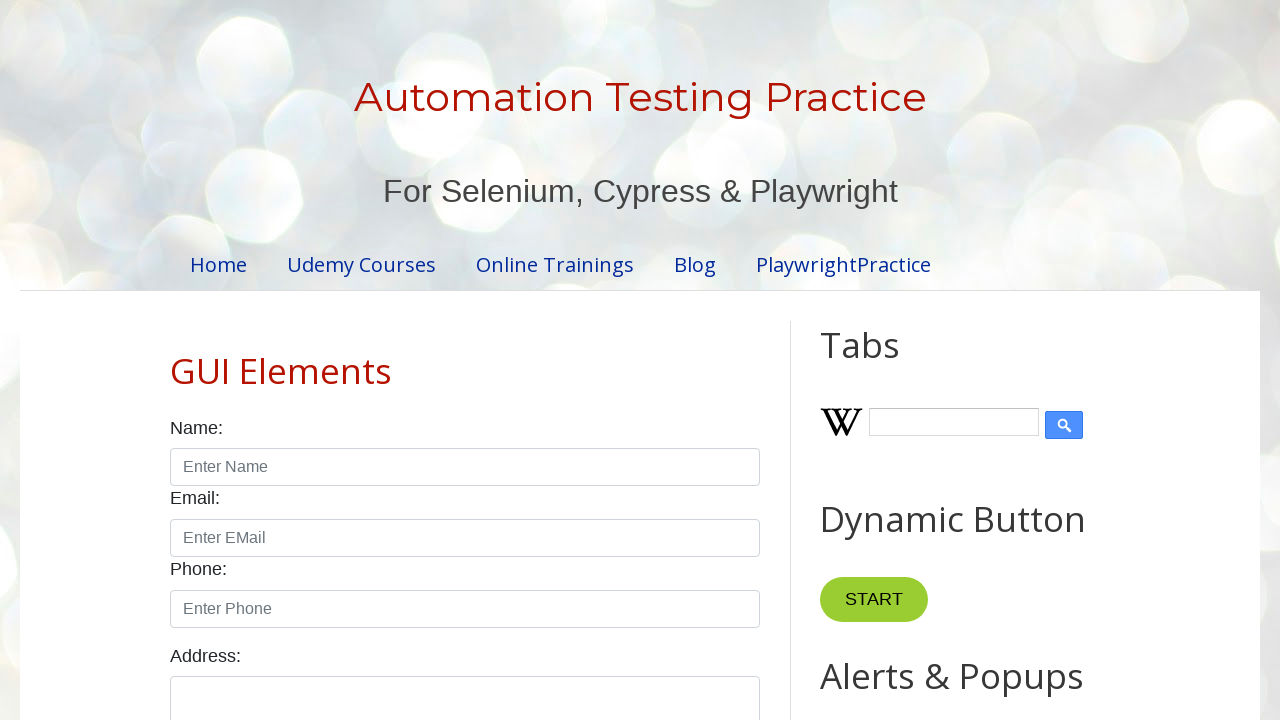

Located draggable source element
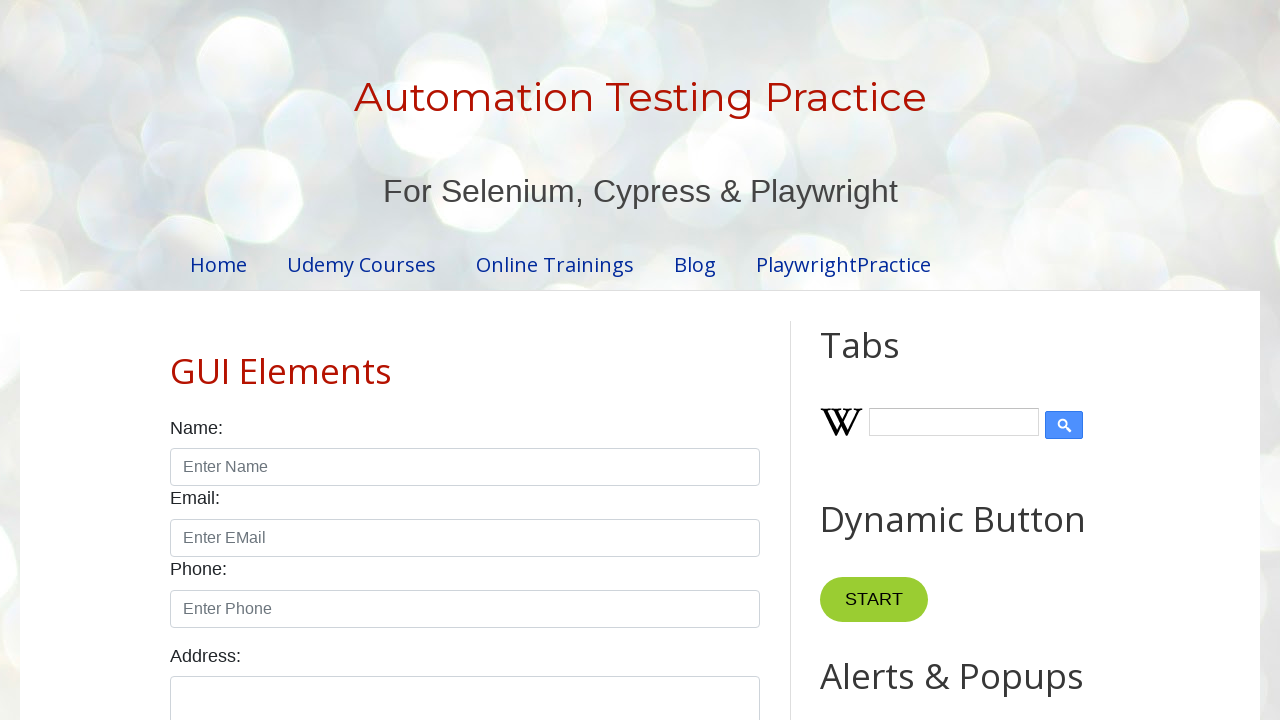

Located droppable destination element
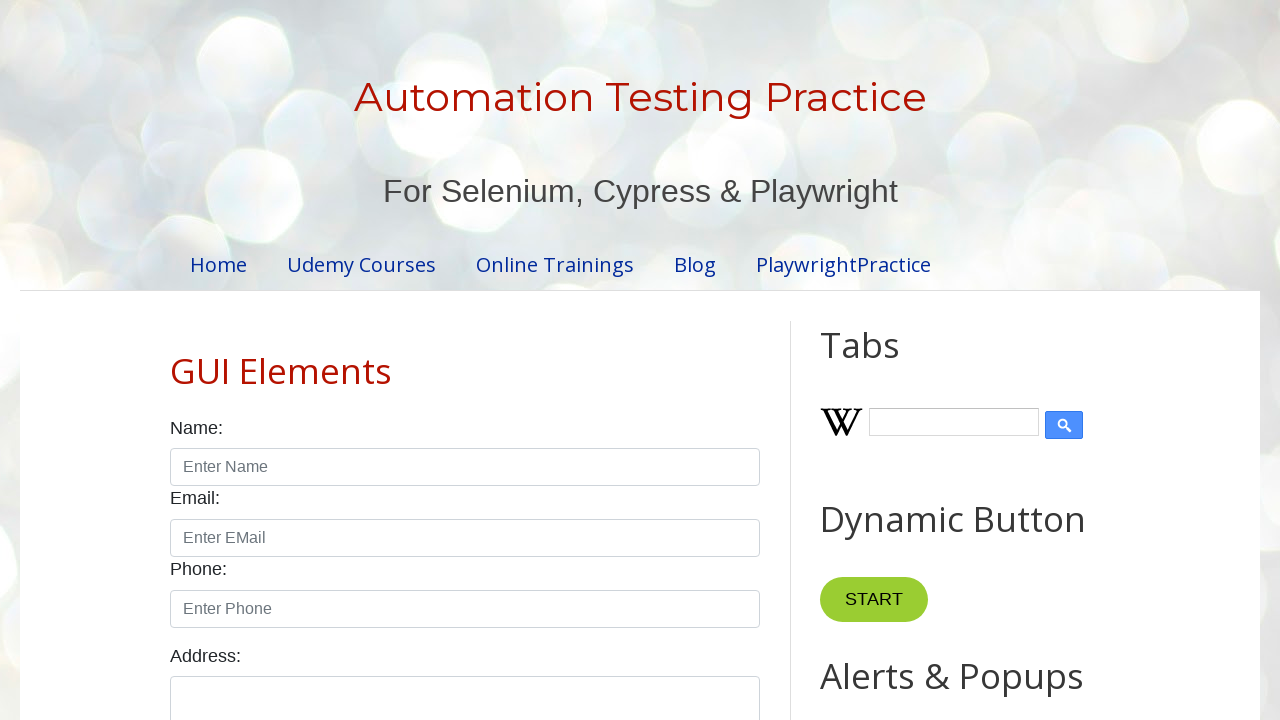

Dragged element from source to destination at (1015, 349)
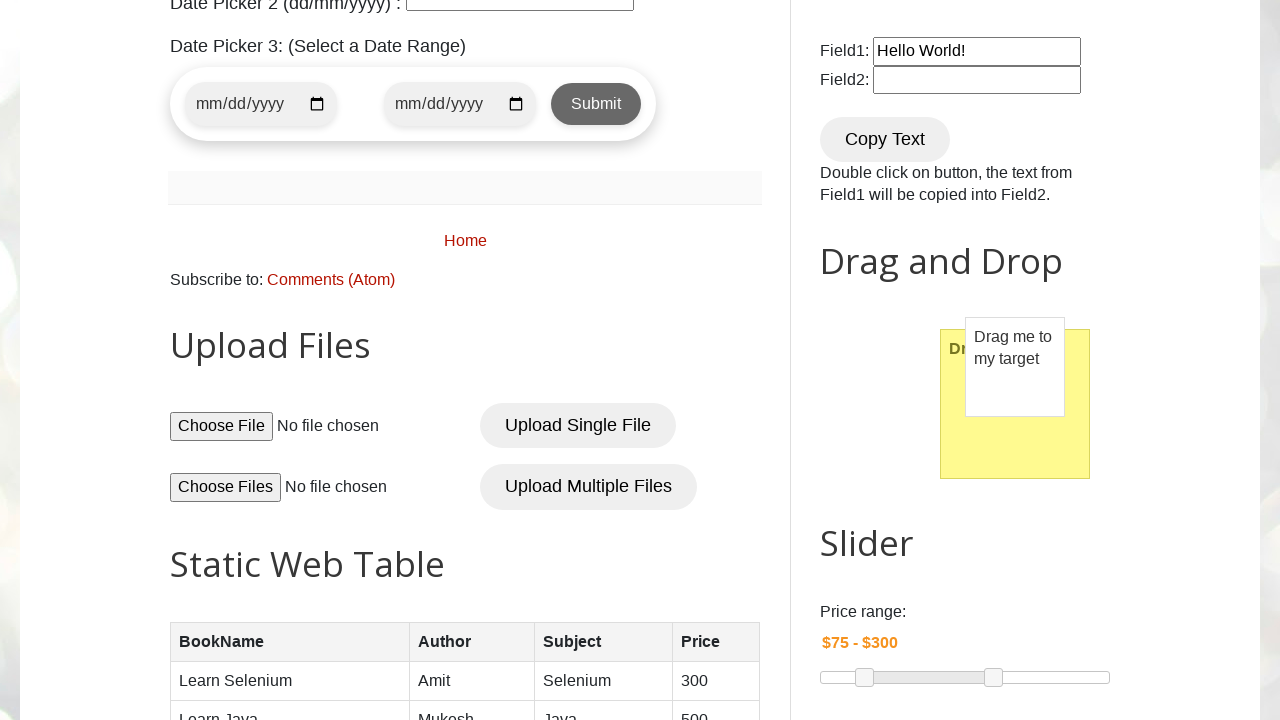

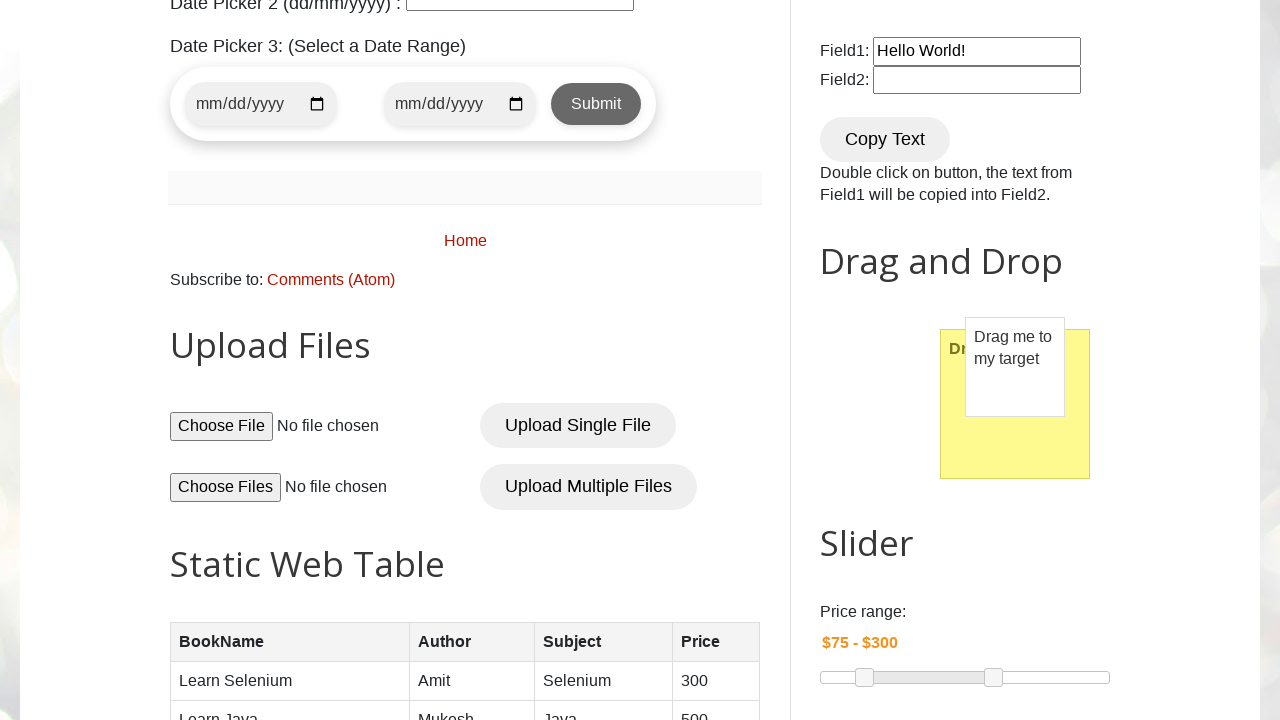